Tests iframe handling on demoqa.com by locating iframe elements and clicking on header text elements, including switching between windows and interacting with nested frame content.

Starting URL: https://demoqa.com/frames

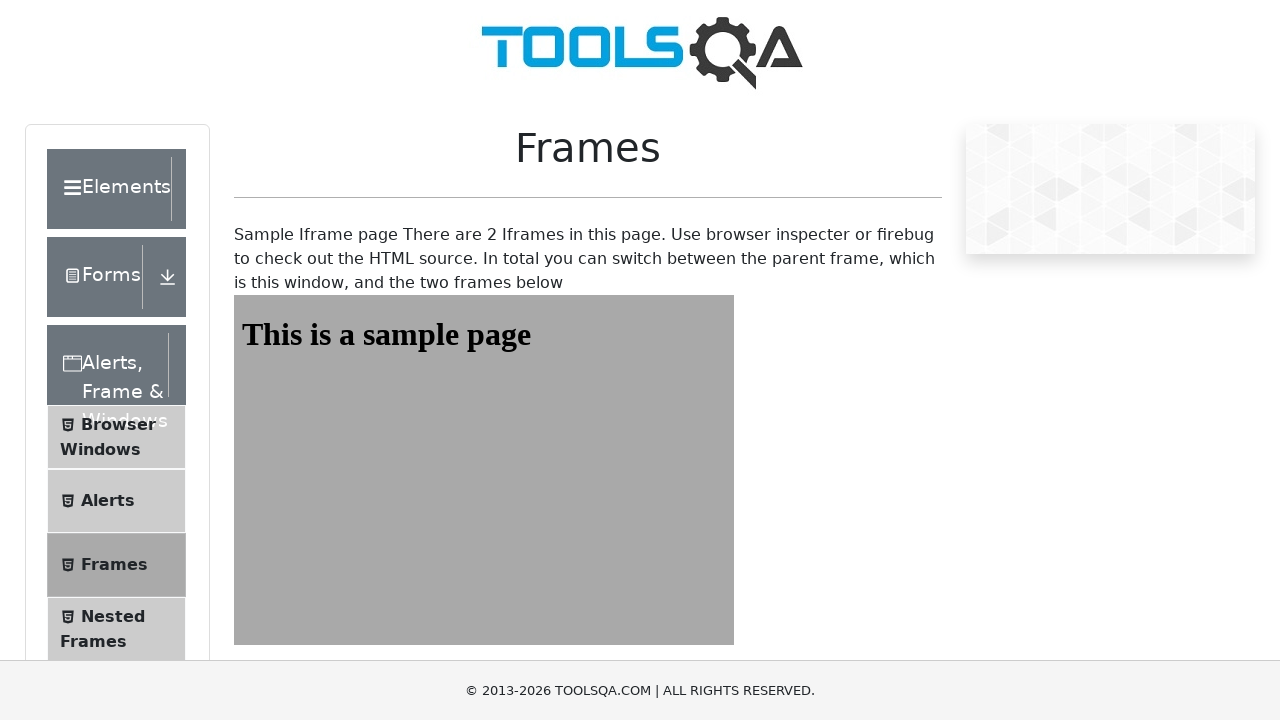

Waited for iframe#frame1 to be present on page
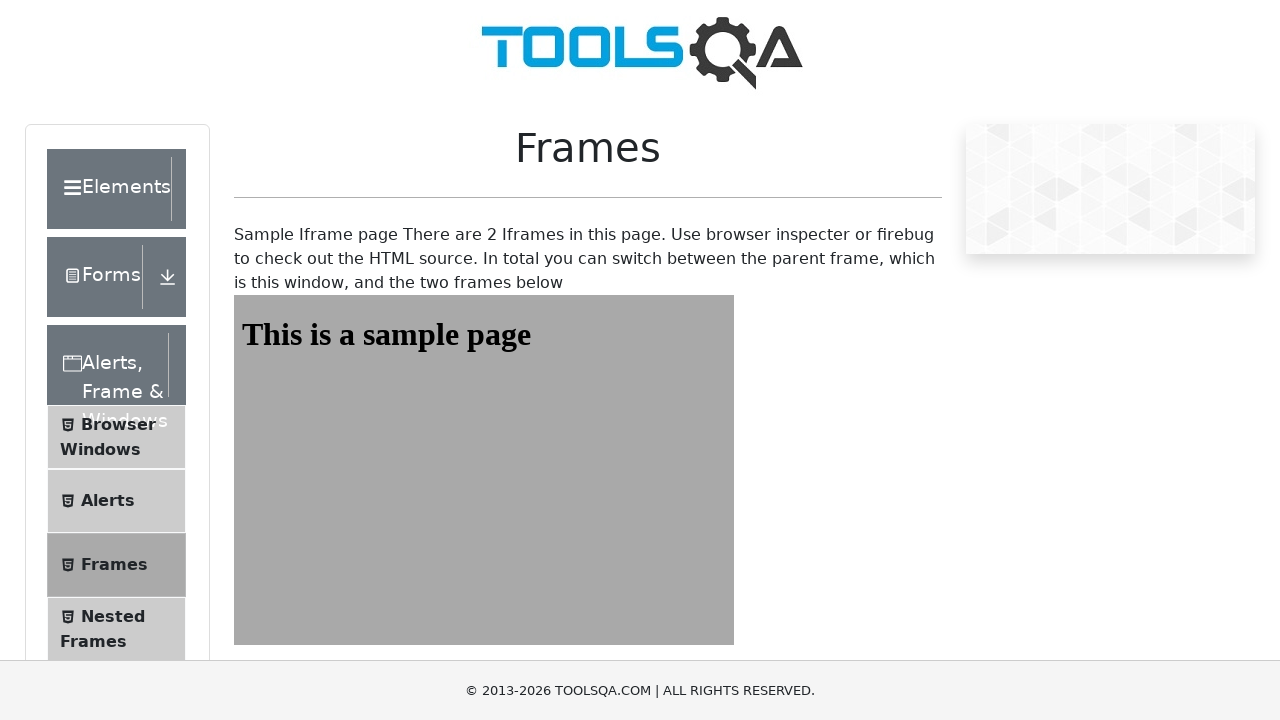

Clicked on header-text element at (109, 189) on .header-text
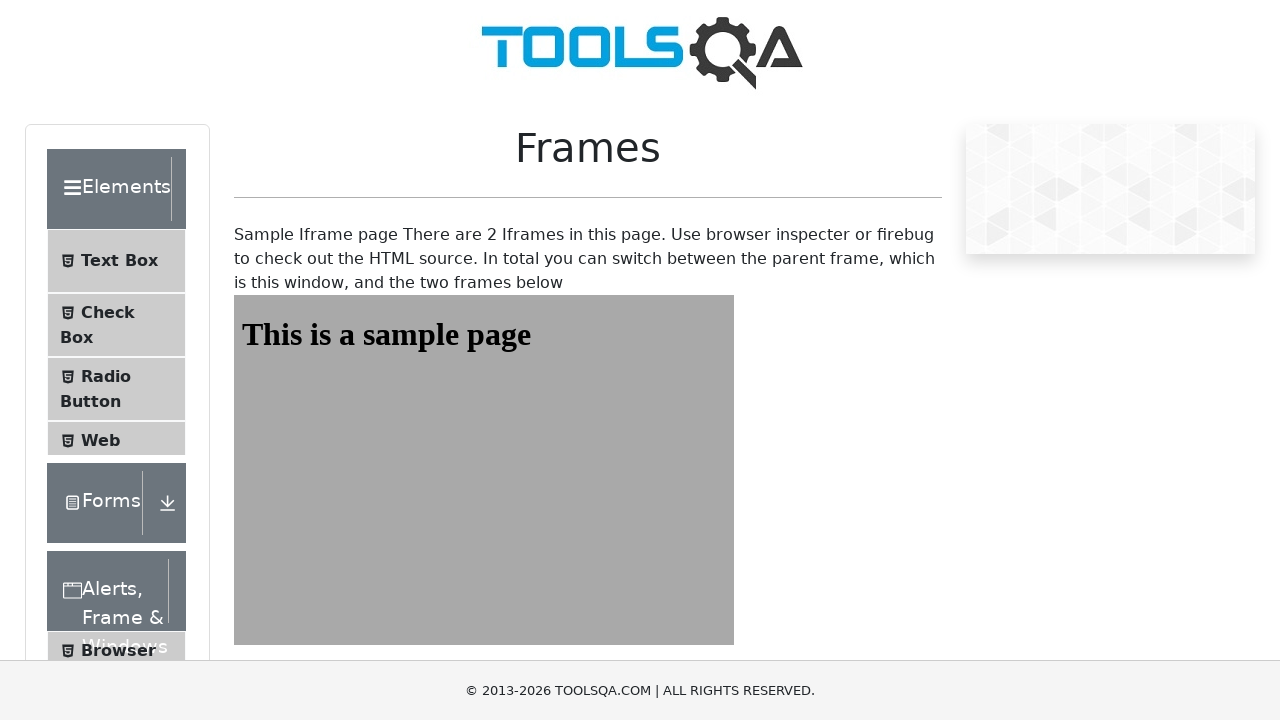

Waited 1000ms for any new windows or tabs to open
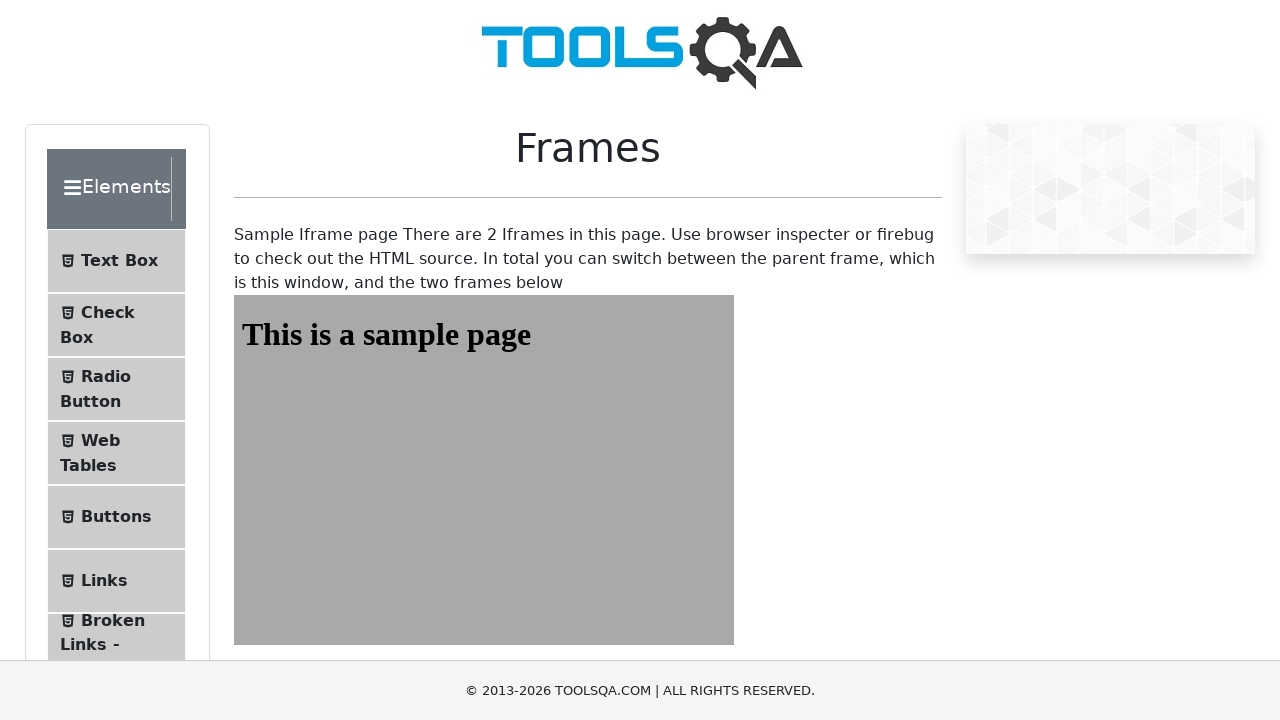

Retrieved all pages from browser context
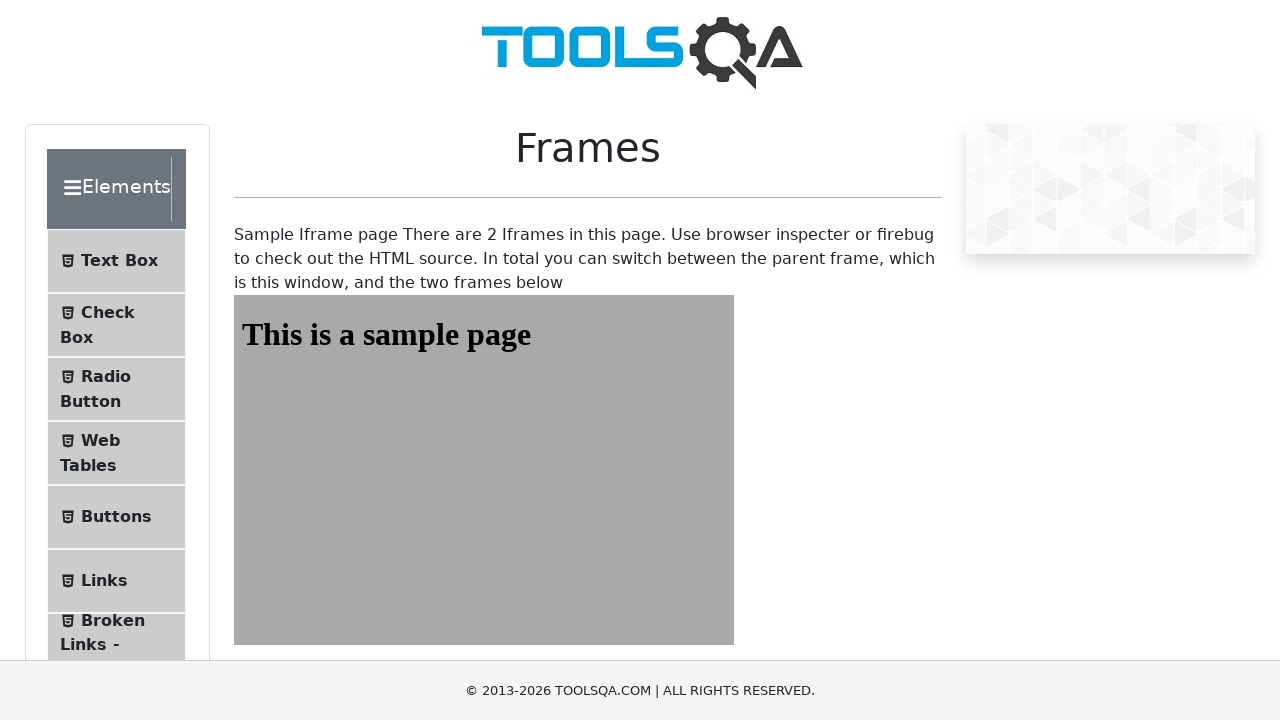

Switched to the first page in context
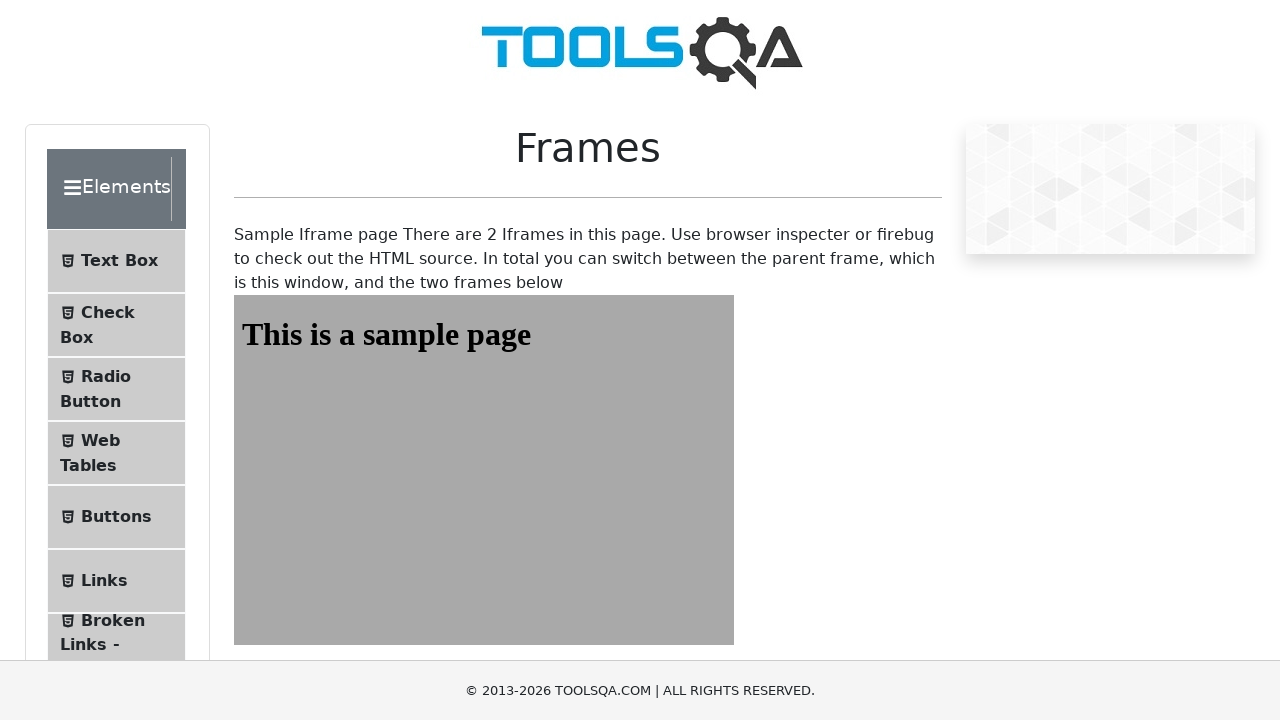

Clicked on the third header-text div element at (107, 360) on (//div[@class='header-text'])[3]
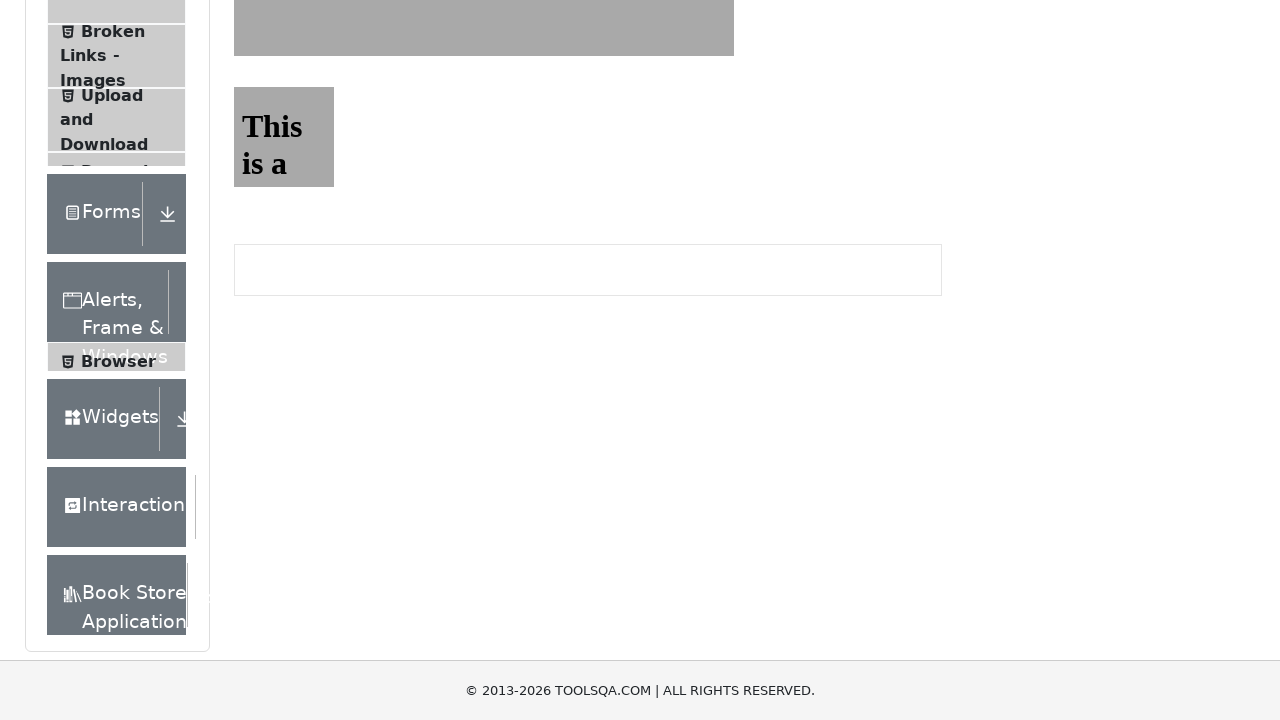

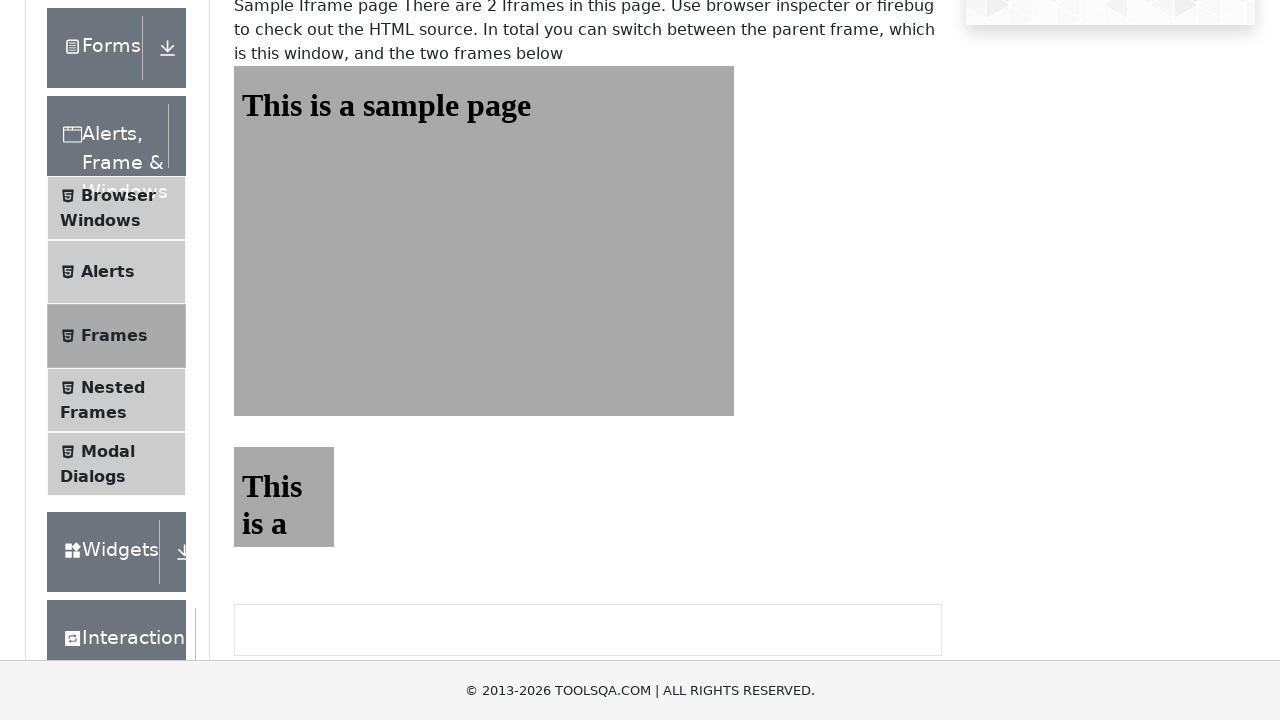